Navigates to tables page and verifies the number of rows and columns in a static table

Starting URL: https://practice-automation.com/

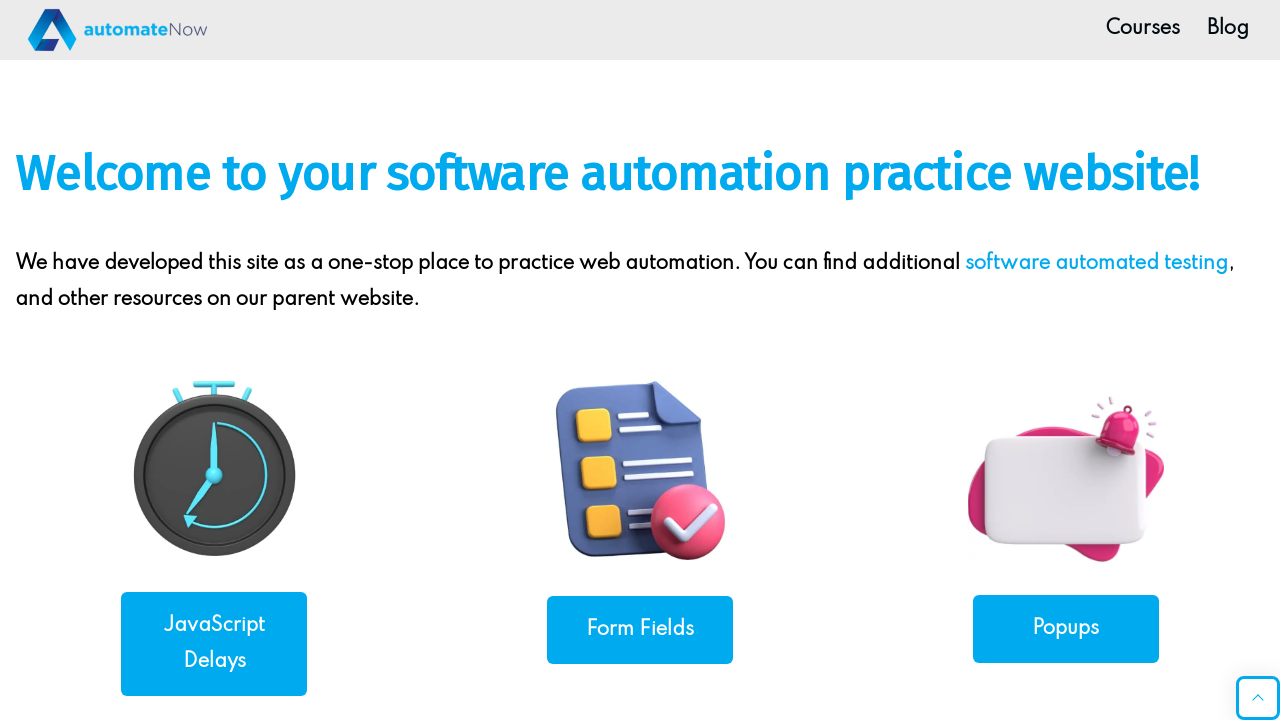

Clicked on Tables link at (214, 360) on xpath=//a[normalize-space()='Tables']
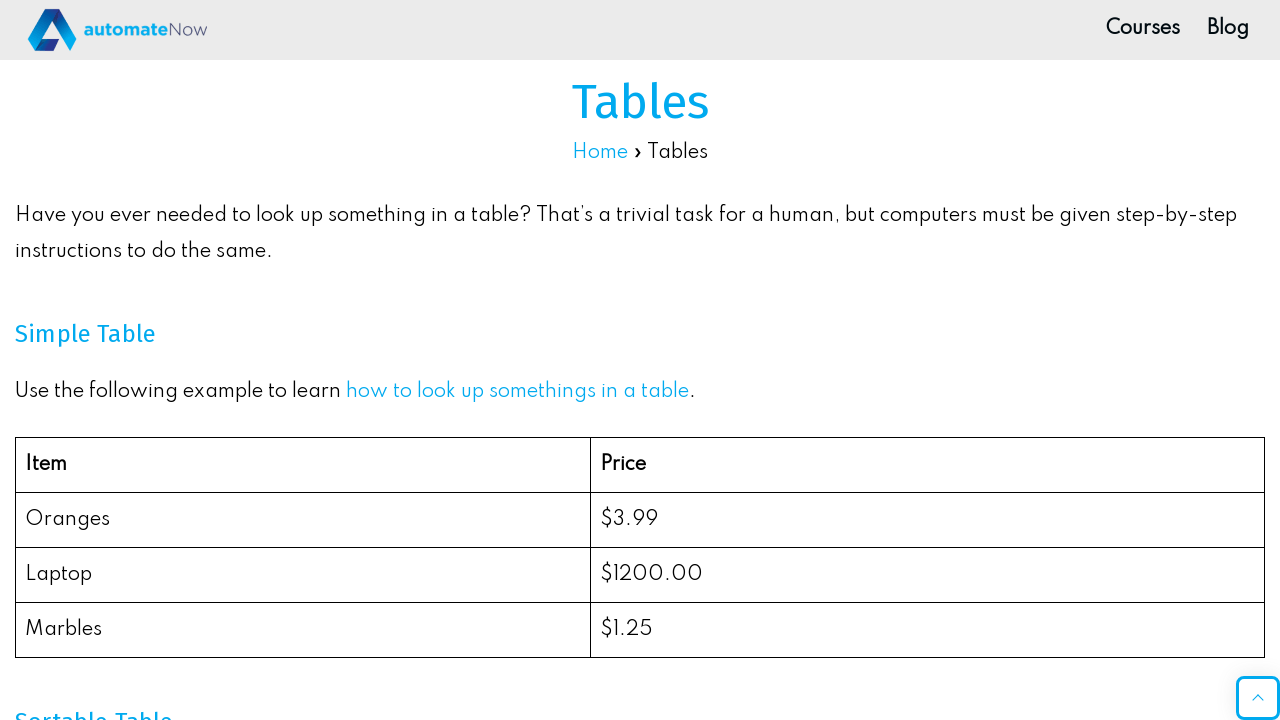

Waited for table #tablepress-1 to be visible
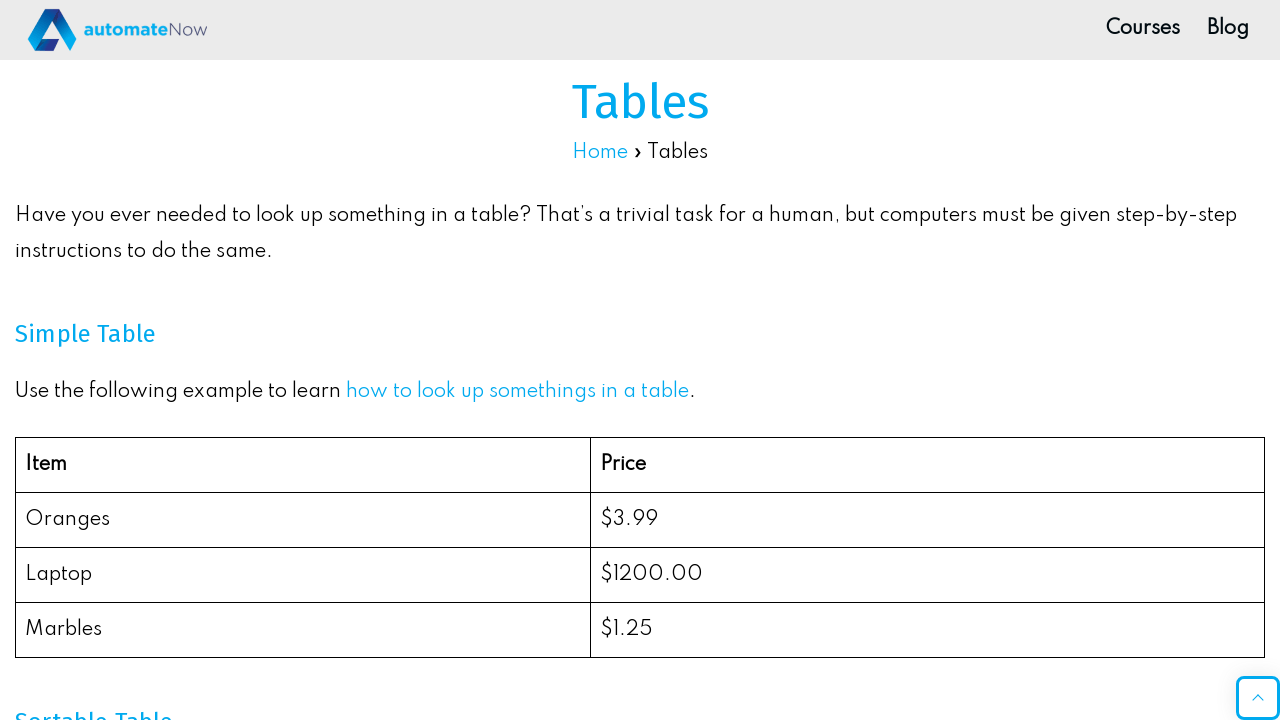

Located all table body rows
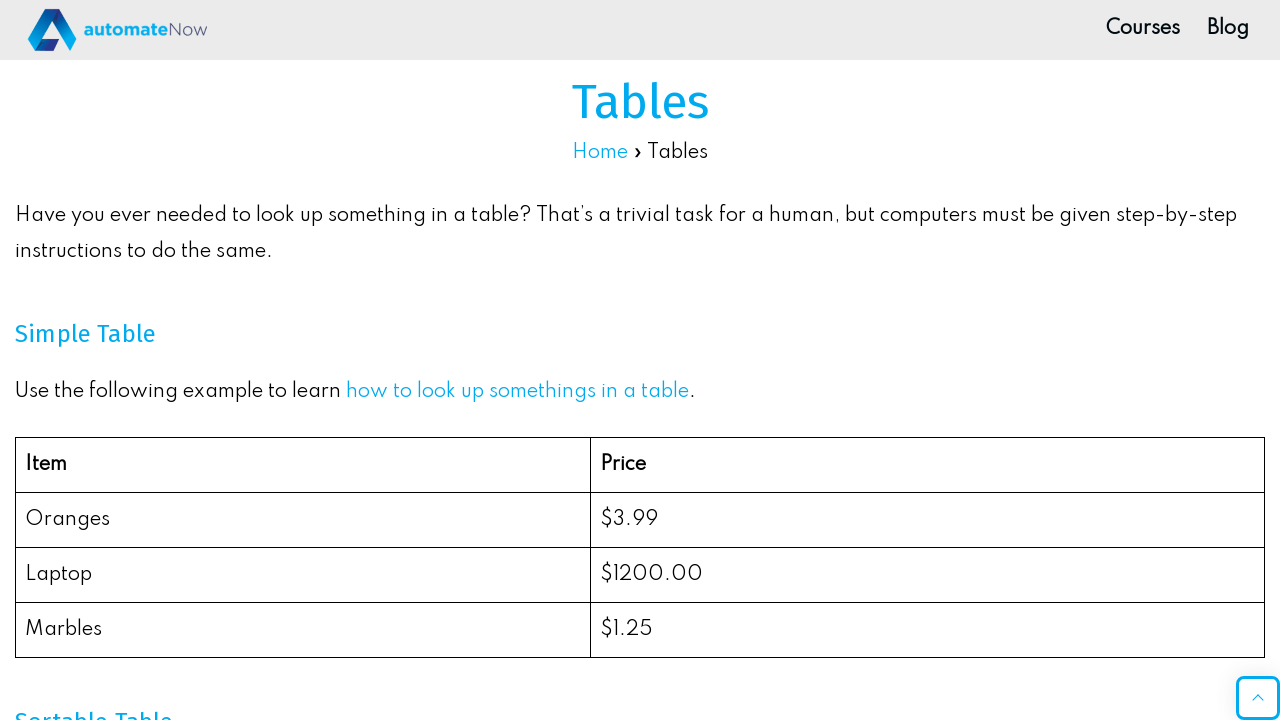

Verified table contains 10 rows as expected
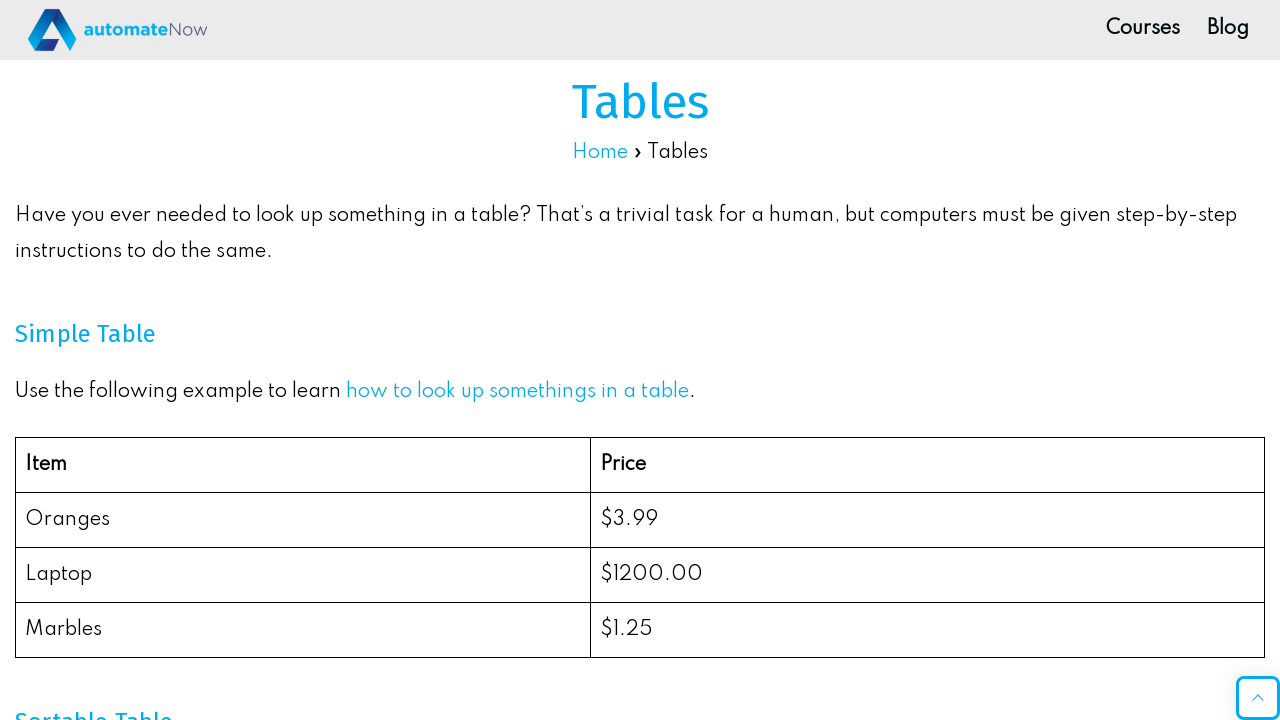

Located all table header columns
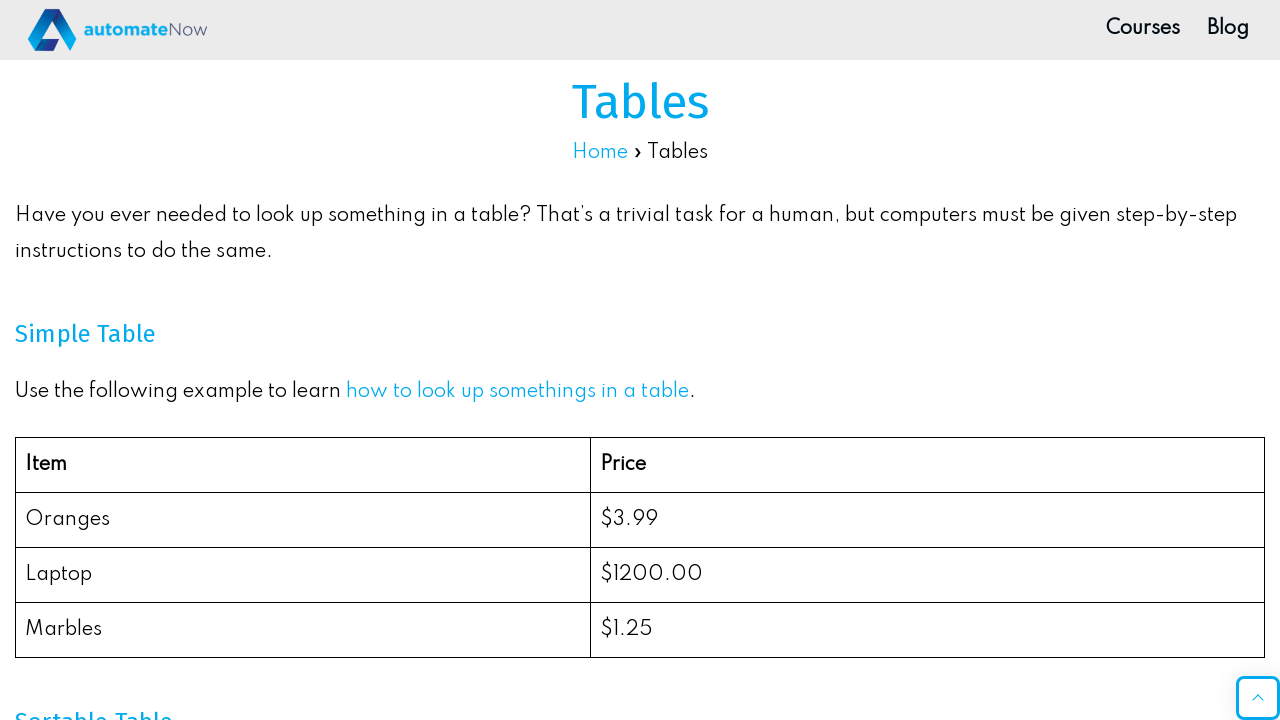

Verified table contains 3 columns as expected
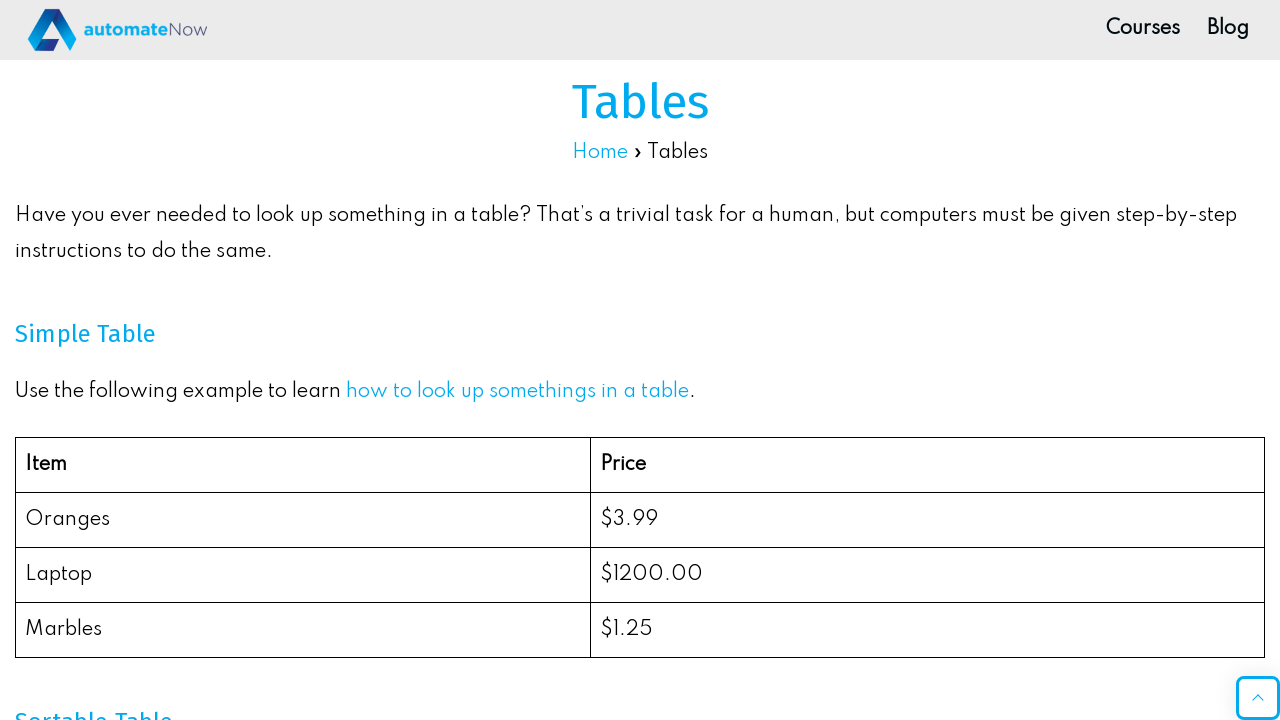

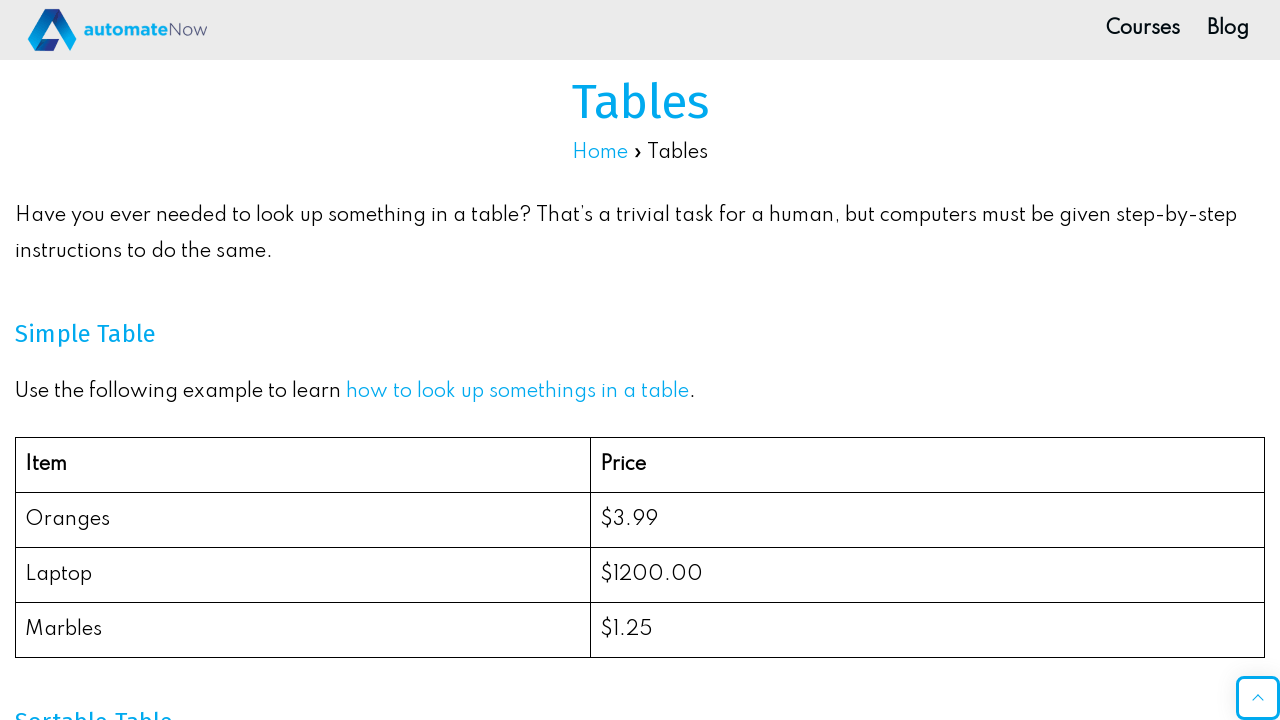